Navigates to Find a park page, types a letter in the park name search, and verifies the suggestion box displays matching park names.

Starting URL: https://bcparks.ca/

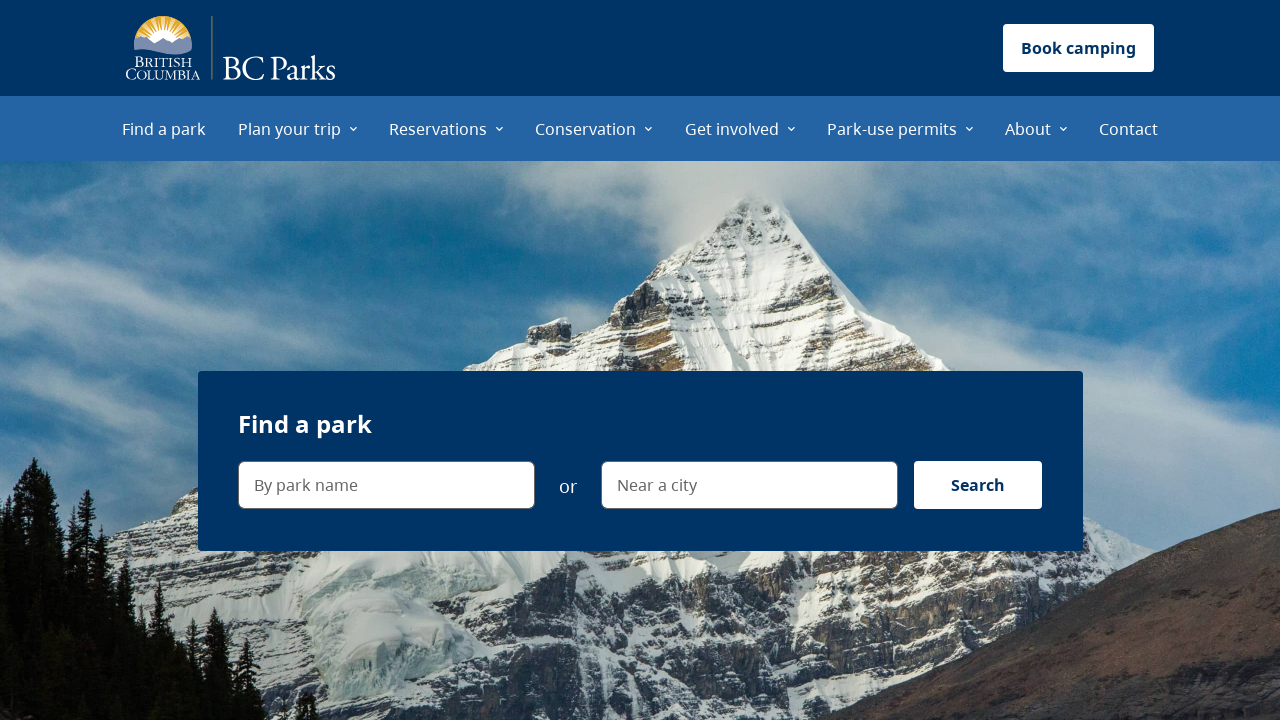

Clicked on 'Find a park' menu item at (164, 128) on internal:role=menuitem[name="Find a park"i]
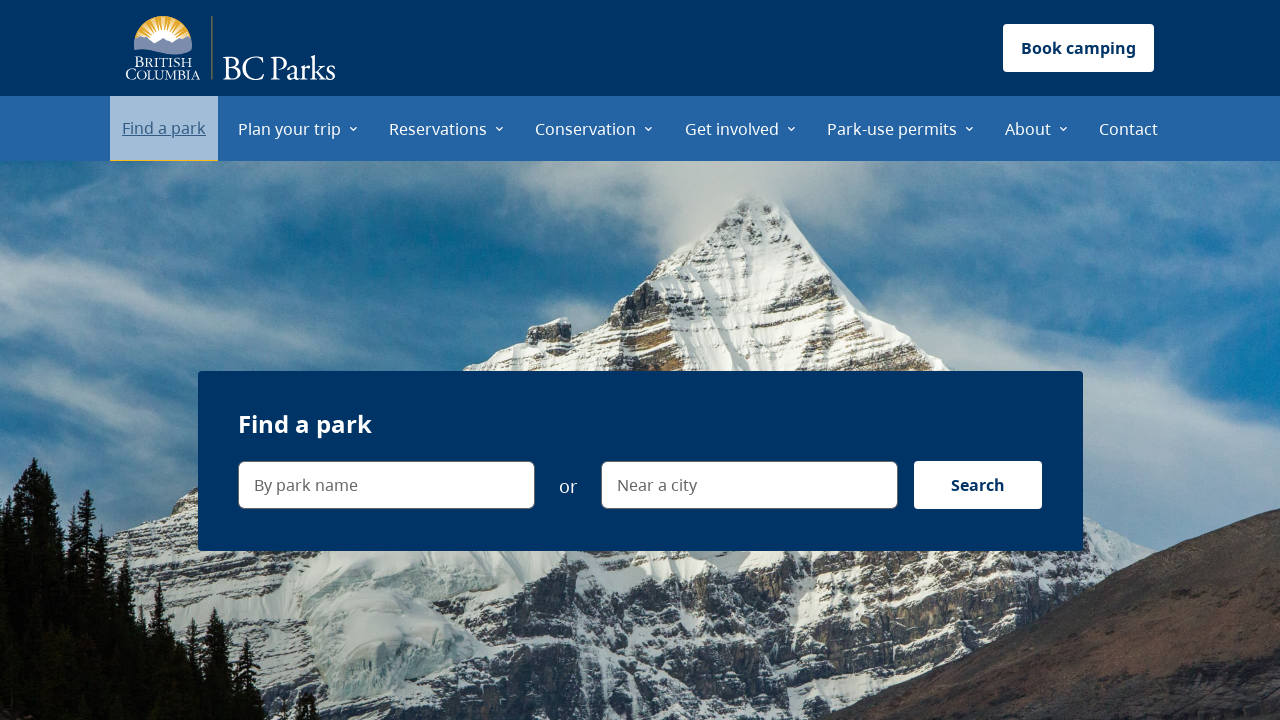

Waited for page to fully load (networkidle)
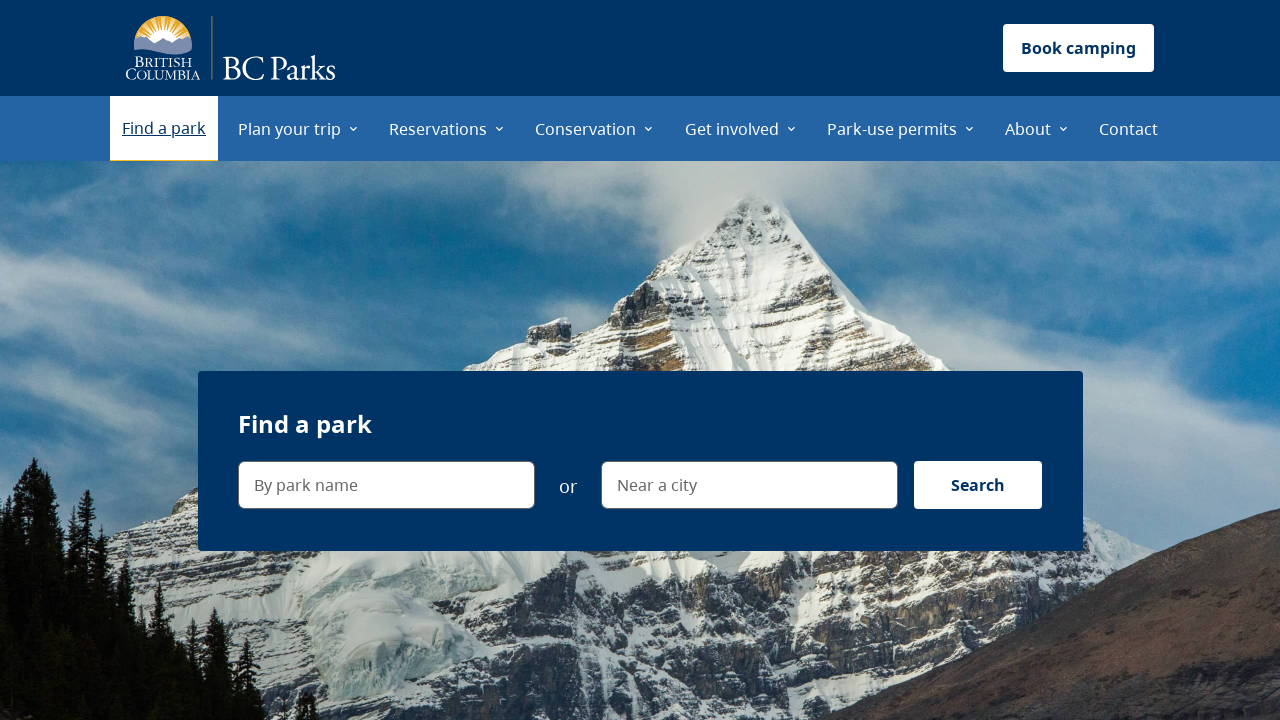

Verified navigation to Find a park page (https://bcparks.ca/find-a-park/)
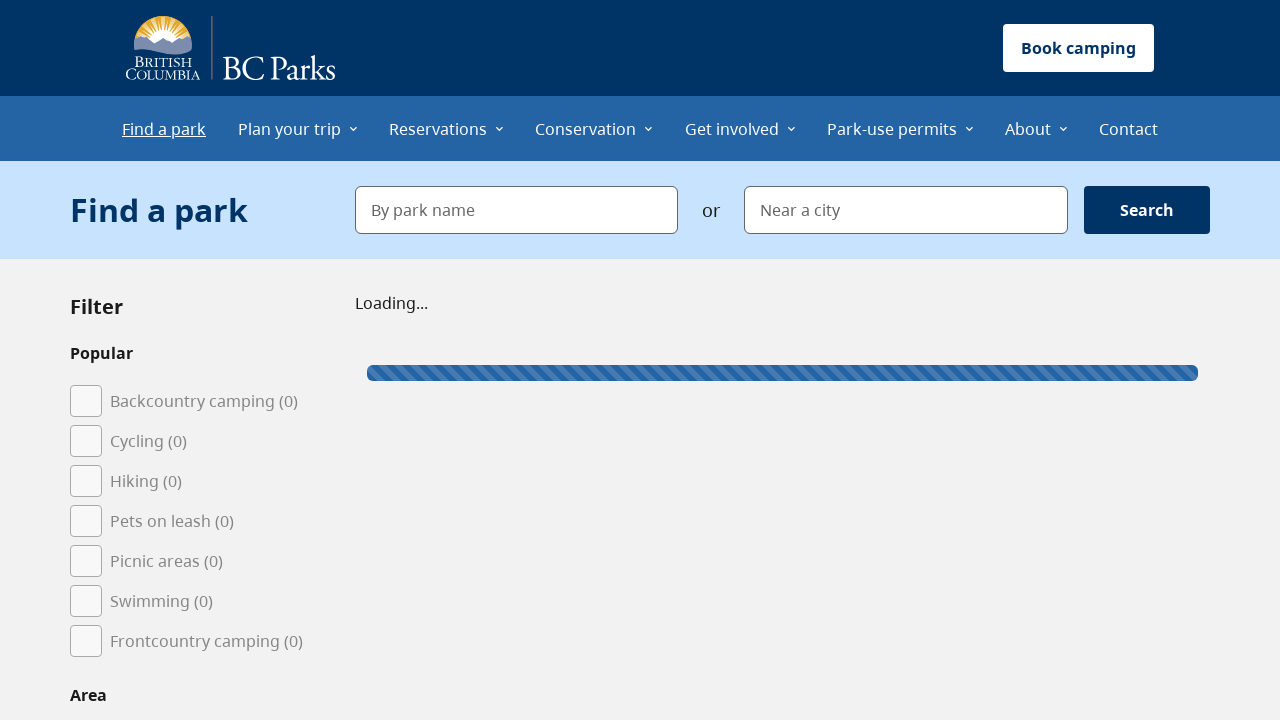

Typed 'J' in the park name search field on internal:label="By park name"i
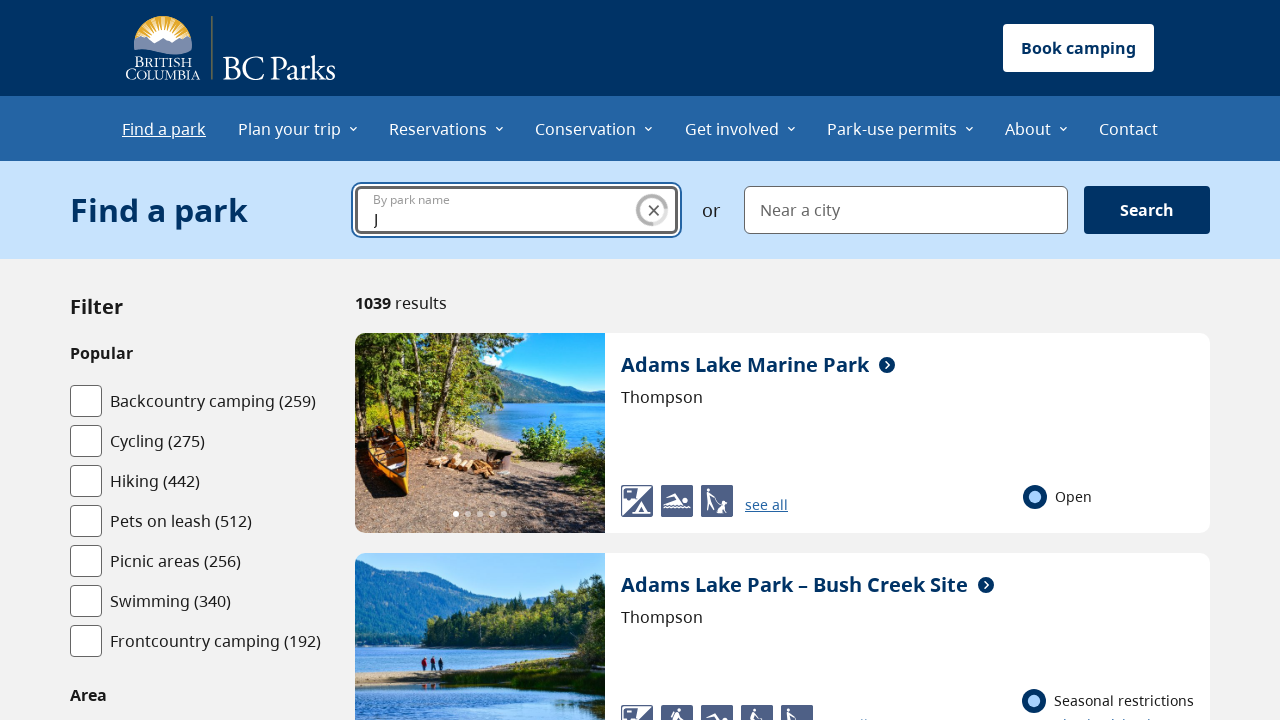

Verified suggestion box is visible displaying park name suggestions
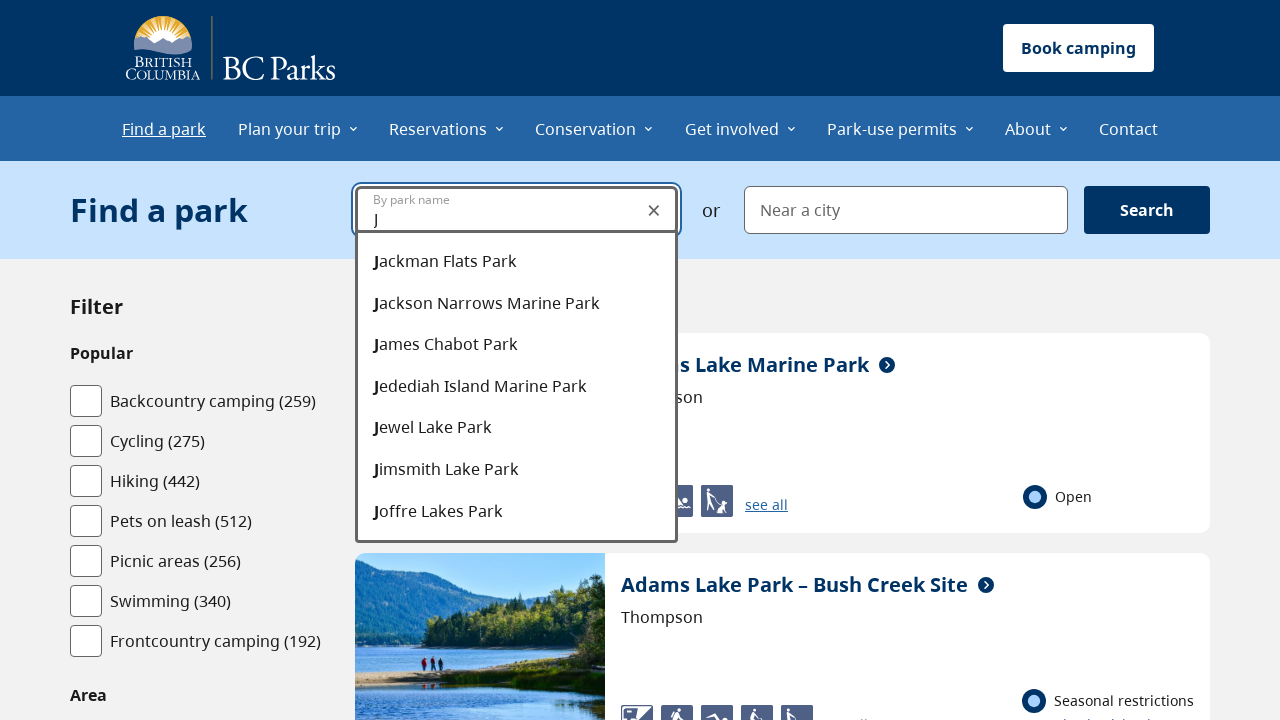

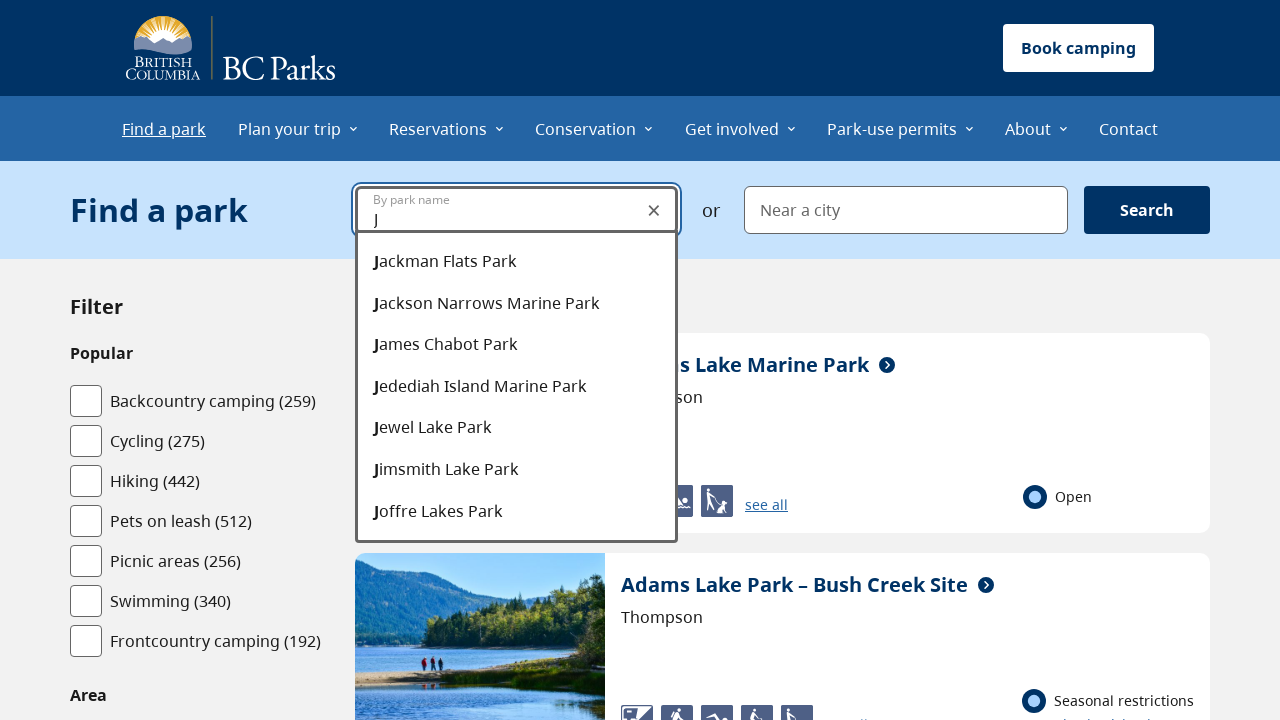